Tests multiselect dropdown functionality by selecting options using visible text, index, and value methods, then deselecting an option

Starting URL: https://v1.training-support.net/selenium/selects

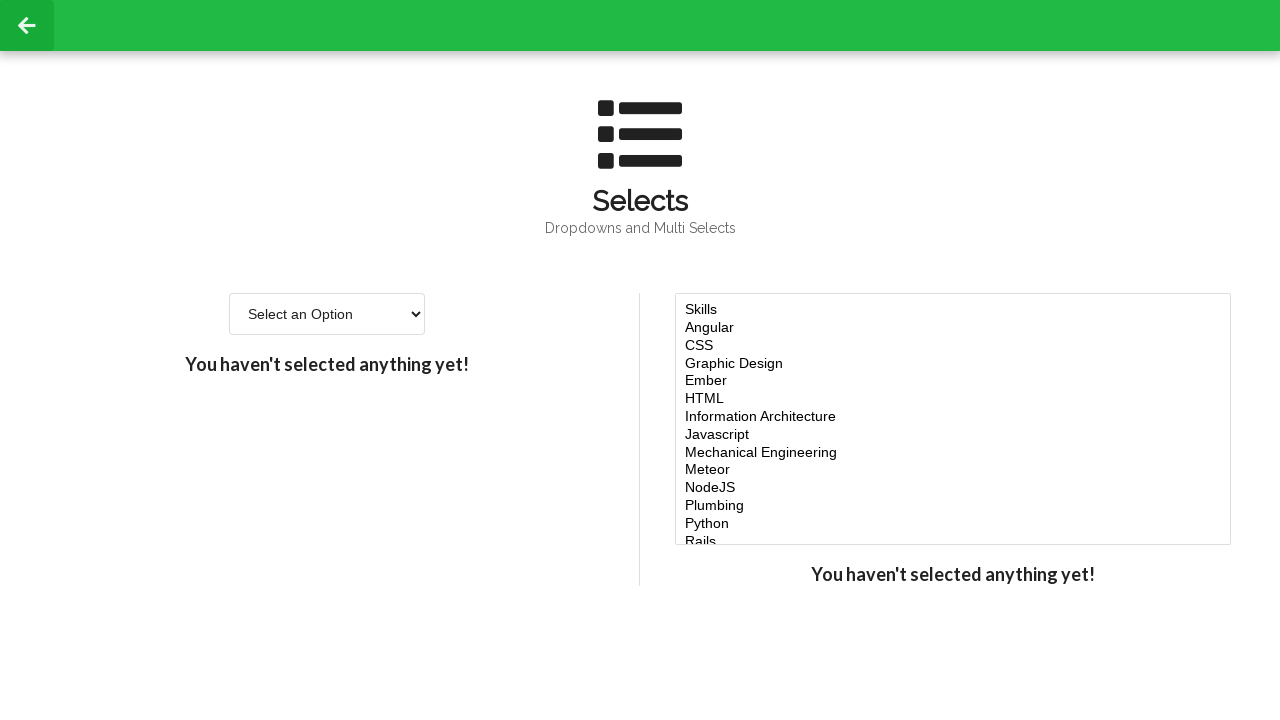

Selected 'Javascript' option using visible text on #multi-select
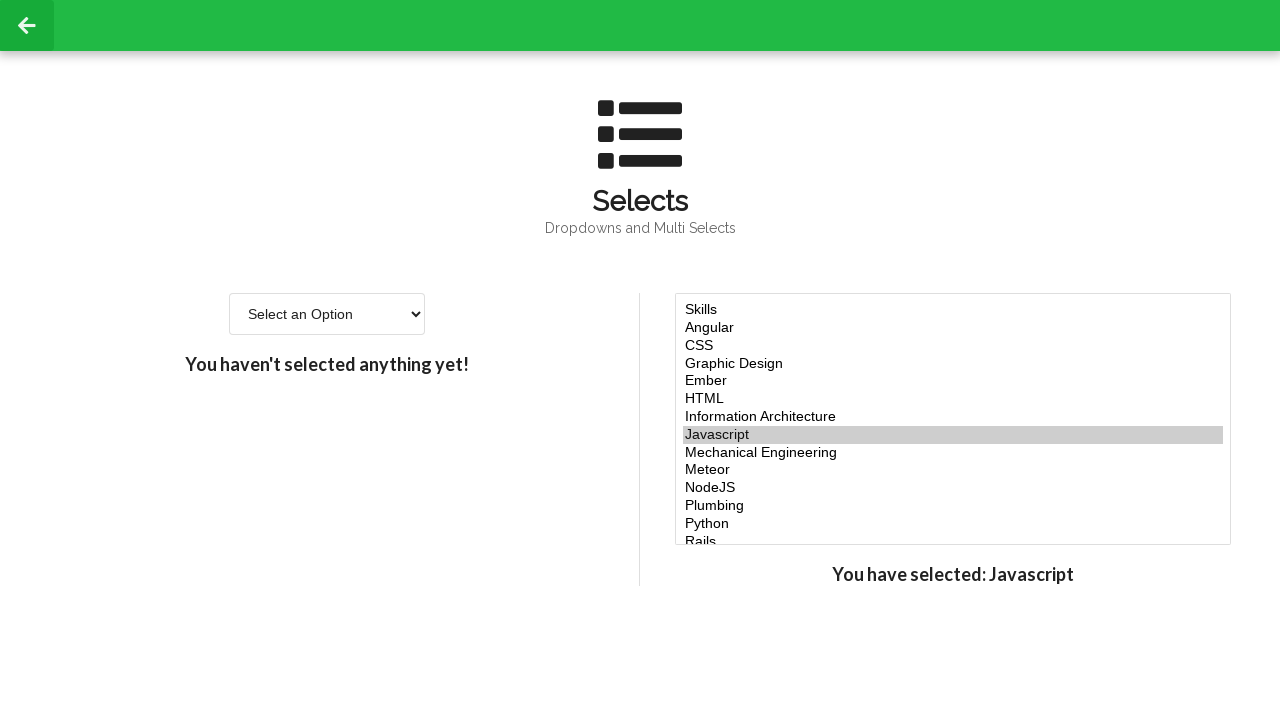

Selected options at indices 4 and 5 using force parameter on #multi-select
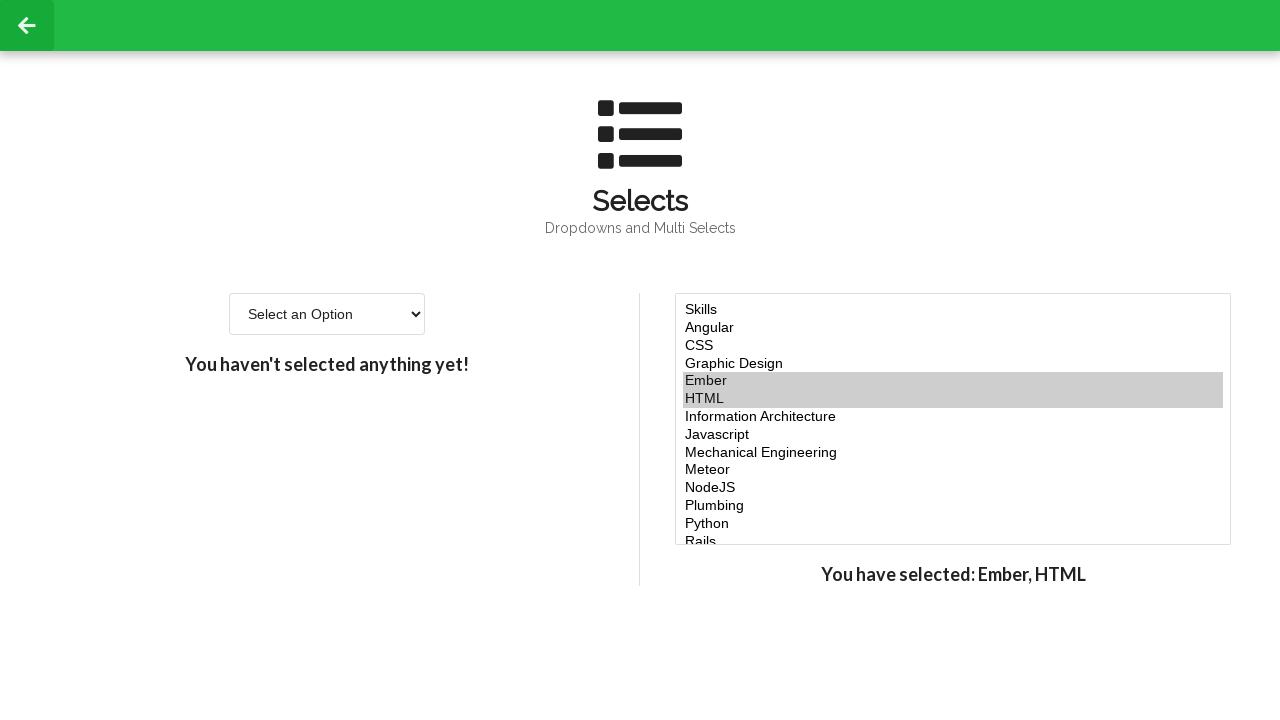

Selected 'NodeJS' option using value 'node' with force parameter on #multi-select
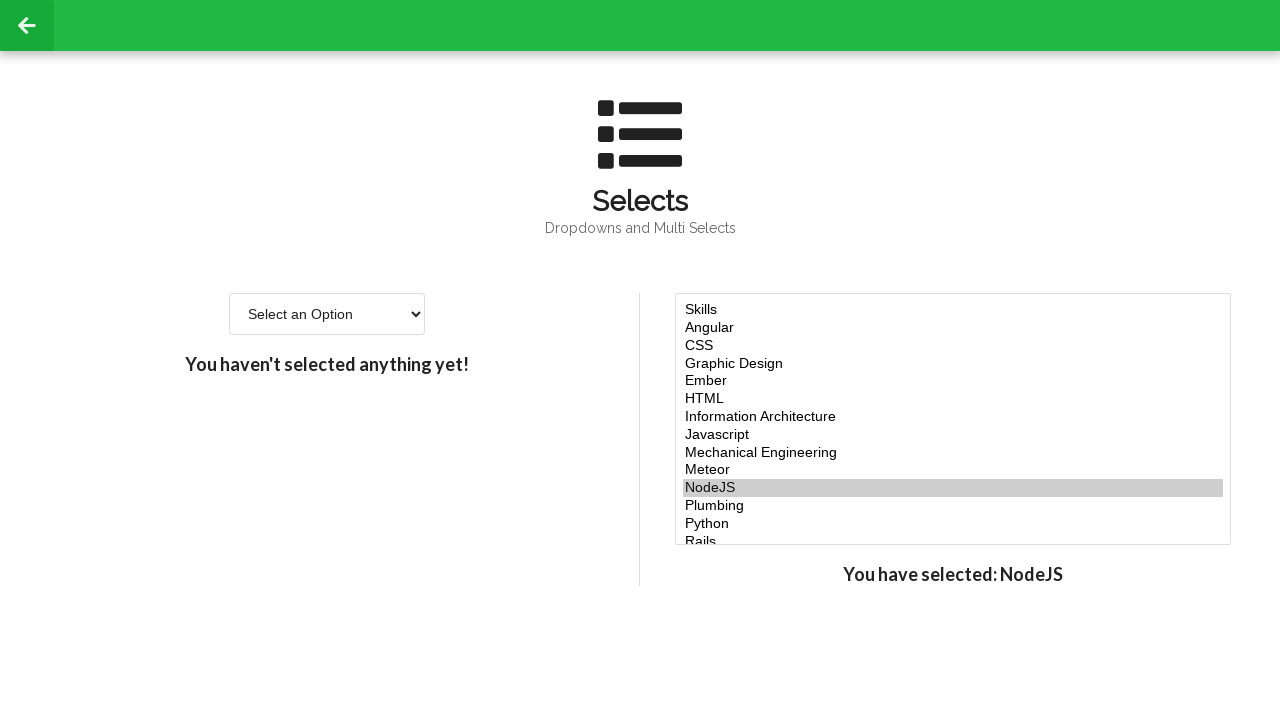

Deselected 'Javascript' option by reselecting only indices 4, 5 and value 'node' on #multi-select
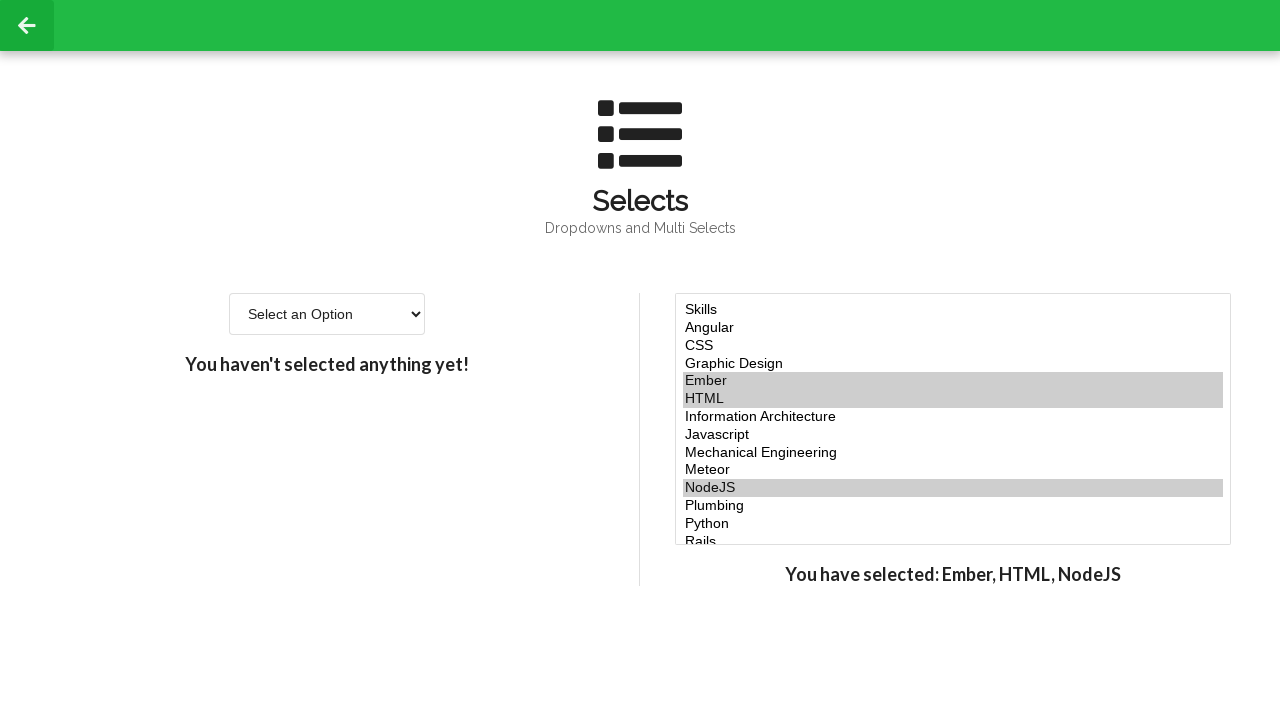

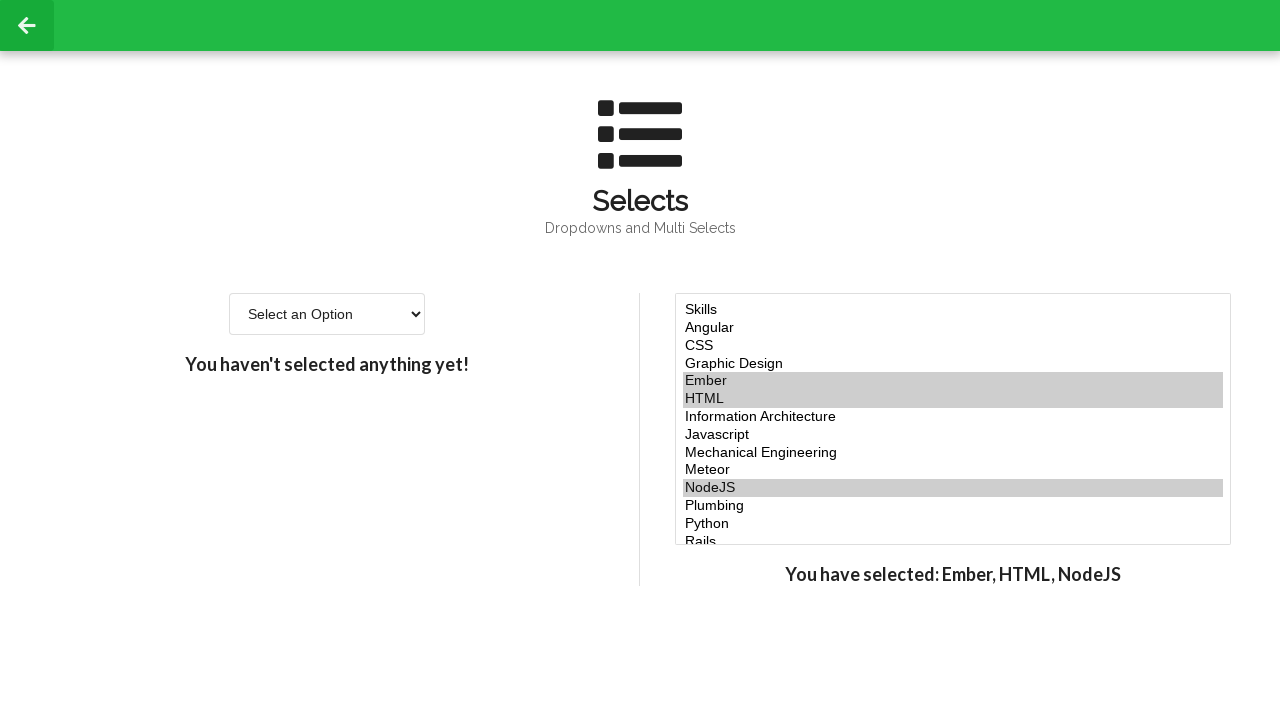